Tests JavaScript alert handling functionality including accepting an alert, dismissing a confirmation dialog, and interacting with a prompt by entering text and accepting it.

Starting URL: http://demo.automationtesting.in/Alerts.html

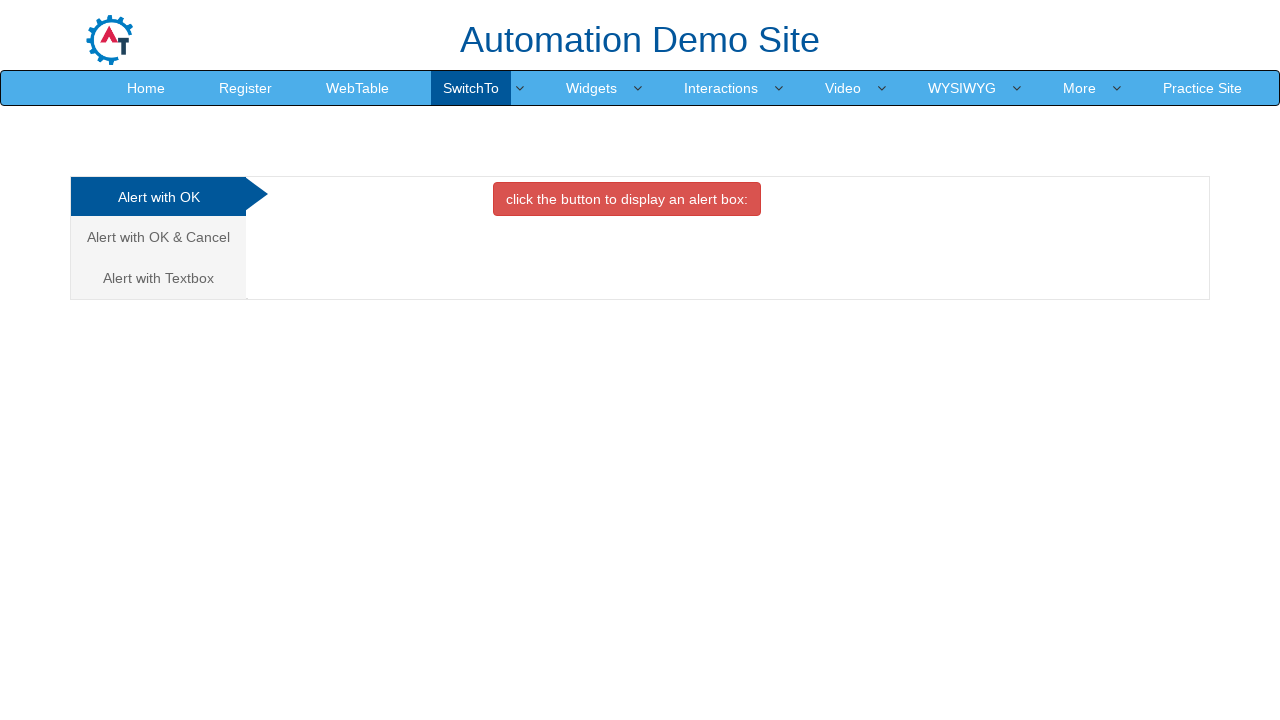

Set up dialog handler to accept first alert
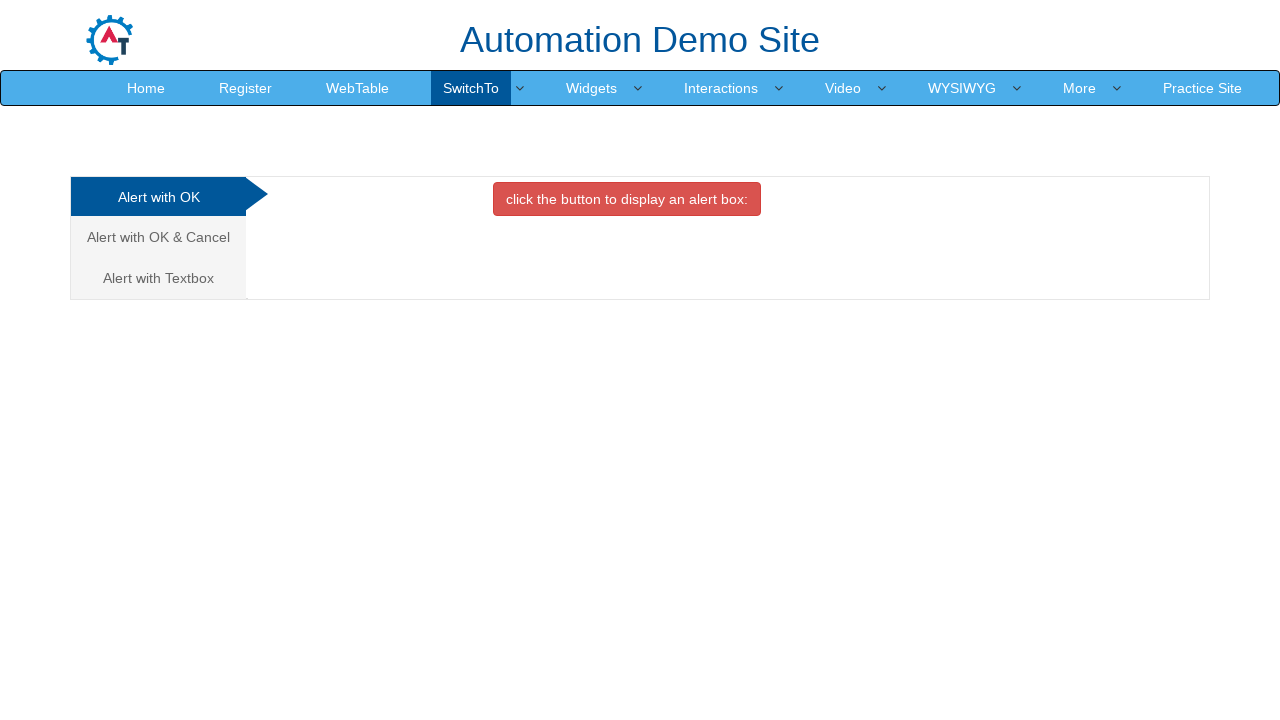

Clicked button to trigger JavaScript alert at (627, 199) on button.btn.btn-danger
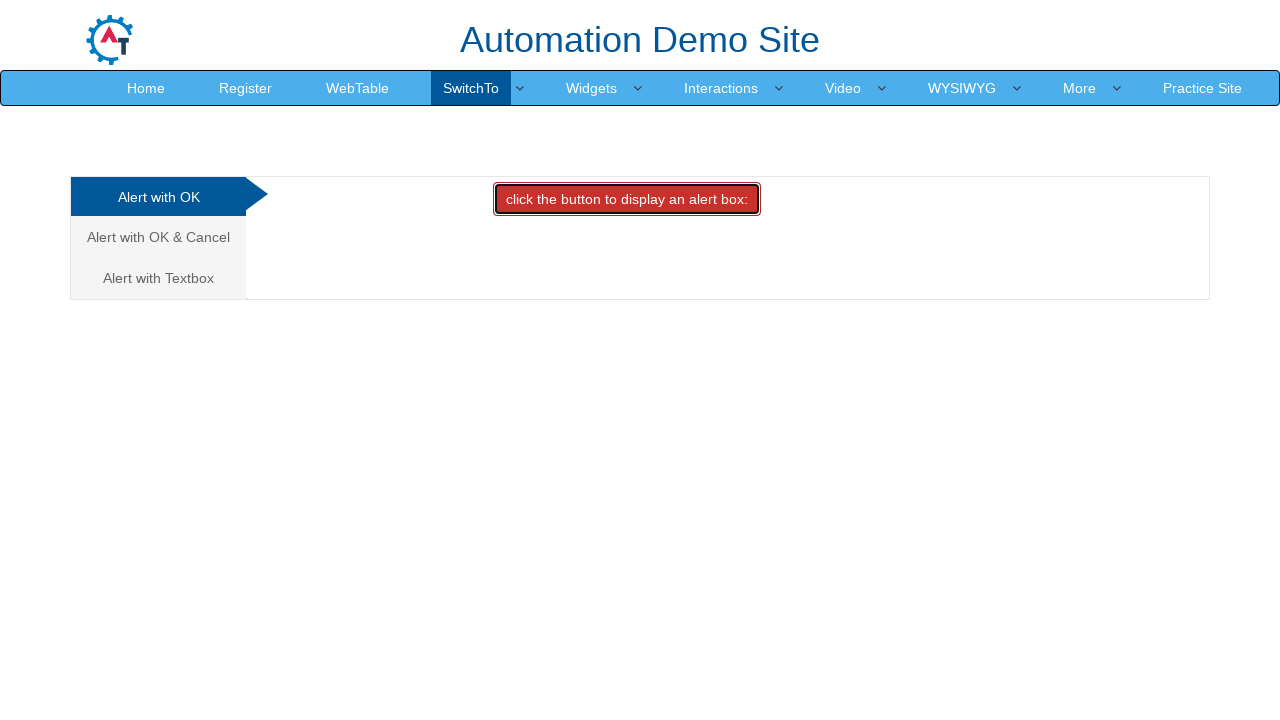

Waited for alert to be processed
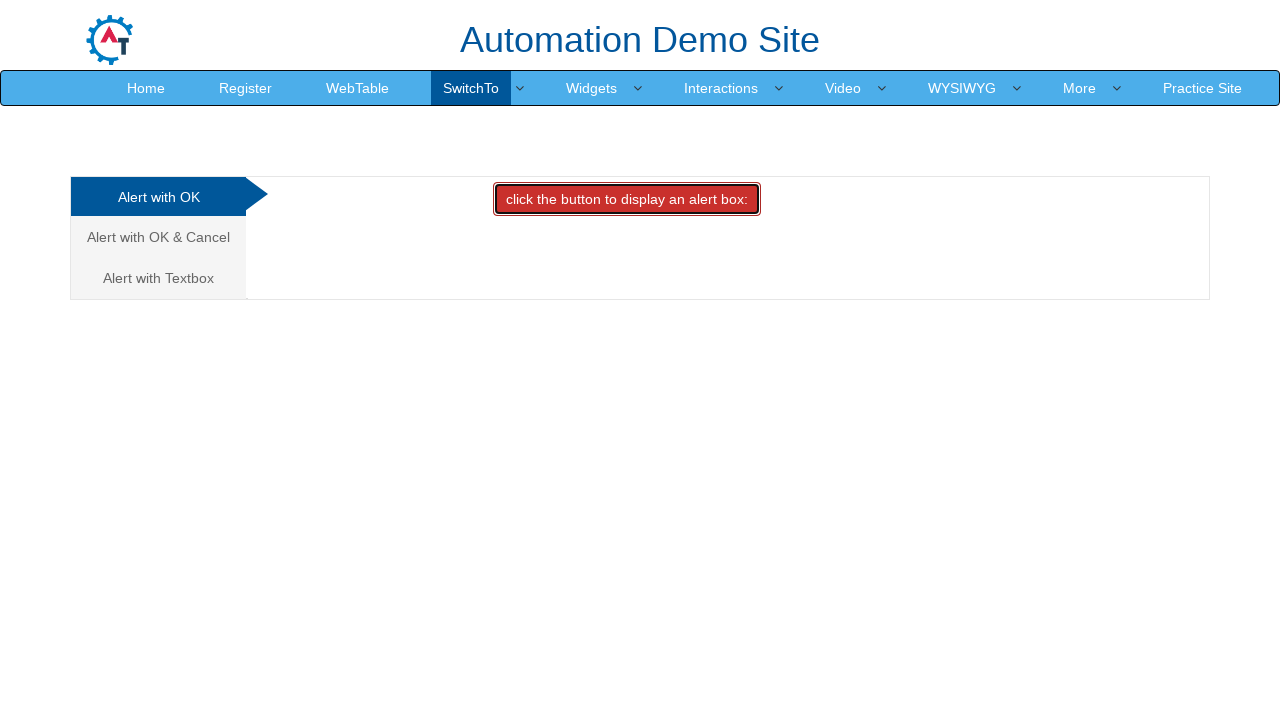

Clicked on second tab for confirmation dialog at (158, 237) on (//a[@class='analystic'])[2]
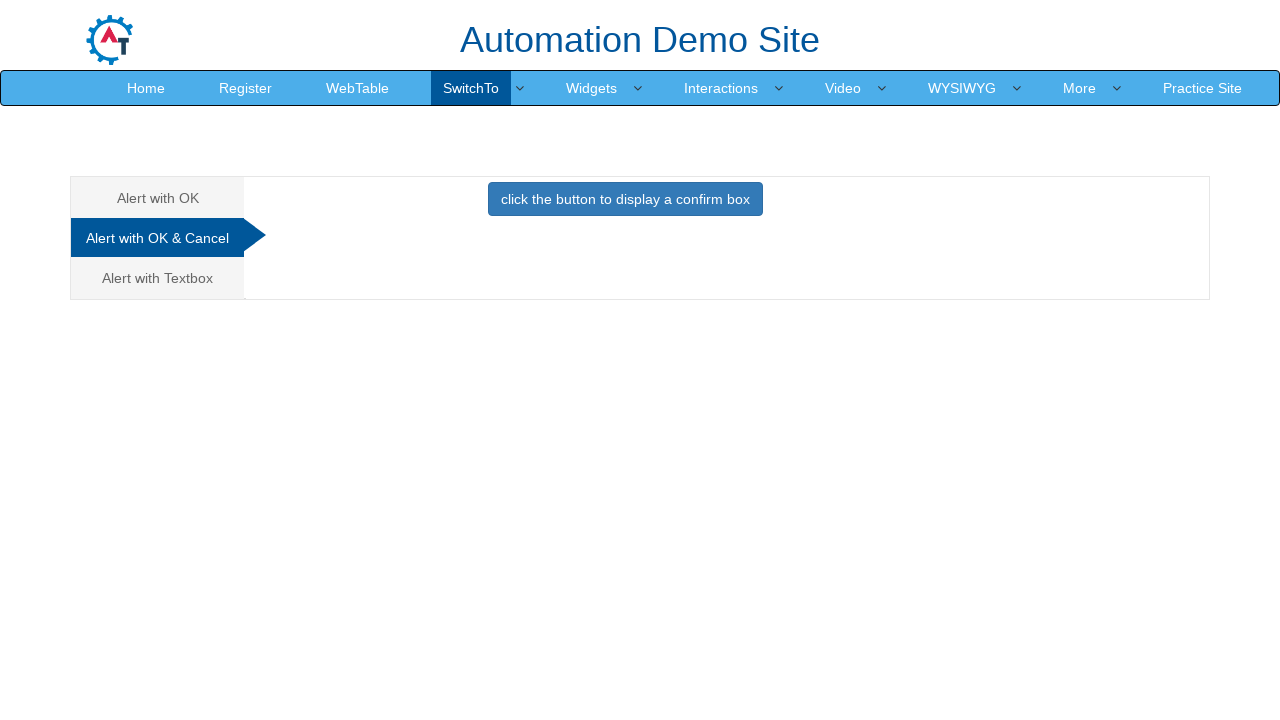

Set up dialog handler to dismiss confirmation dialog
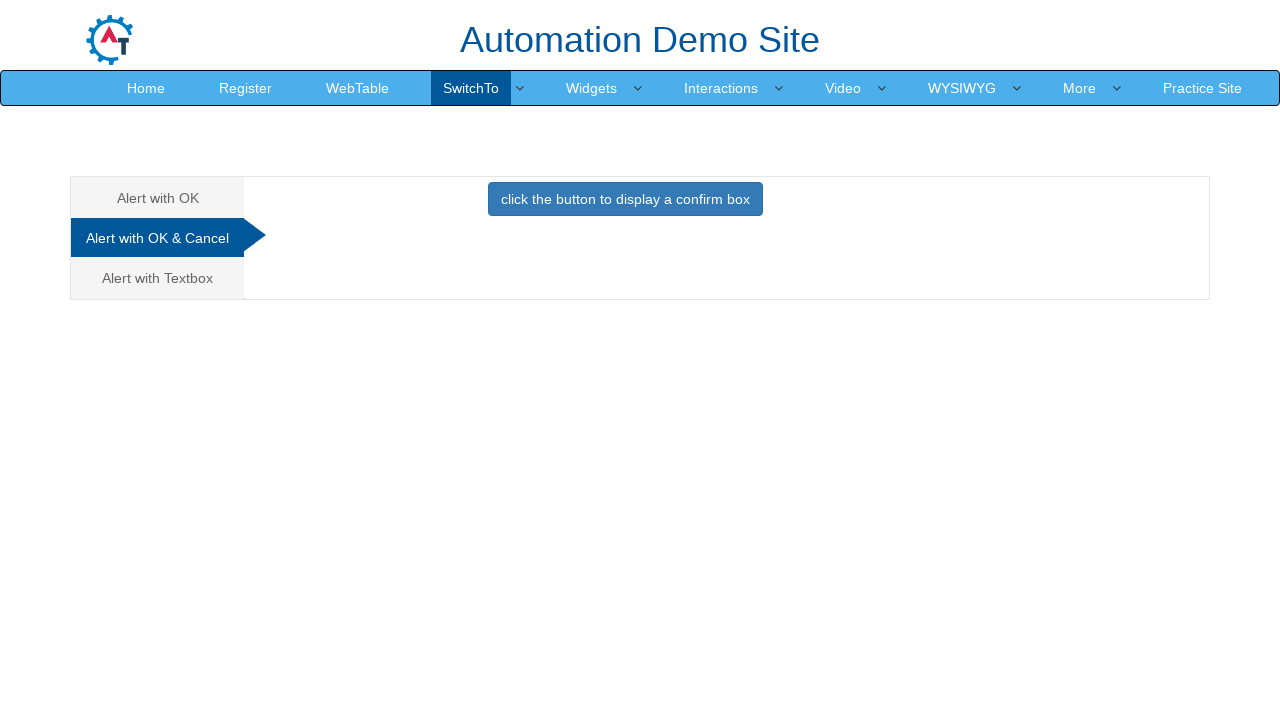

Clicked button to trigger confirmation dialog at (625, 199) on (//button[@class='btn btn-primary'])[1]
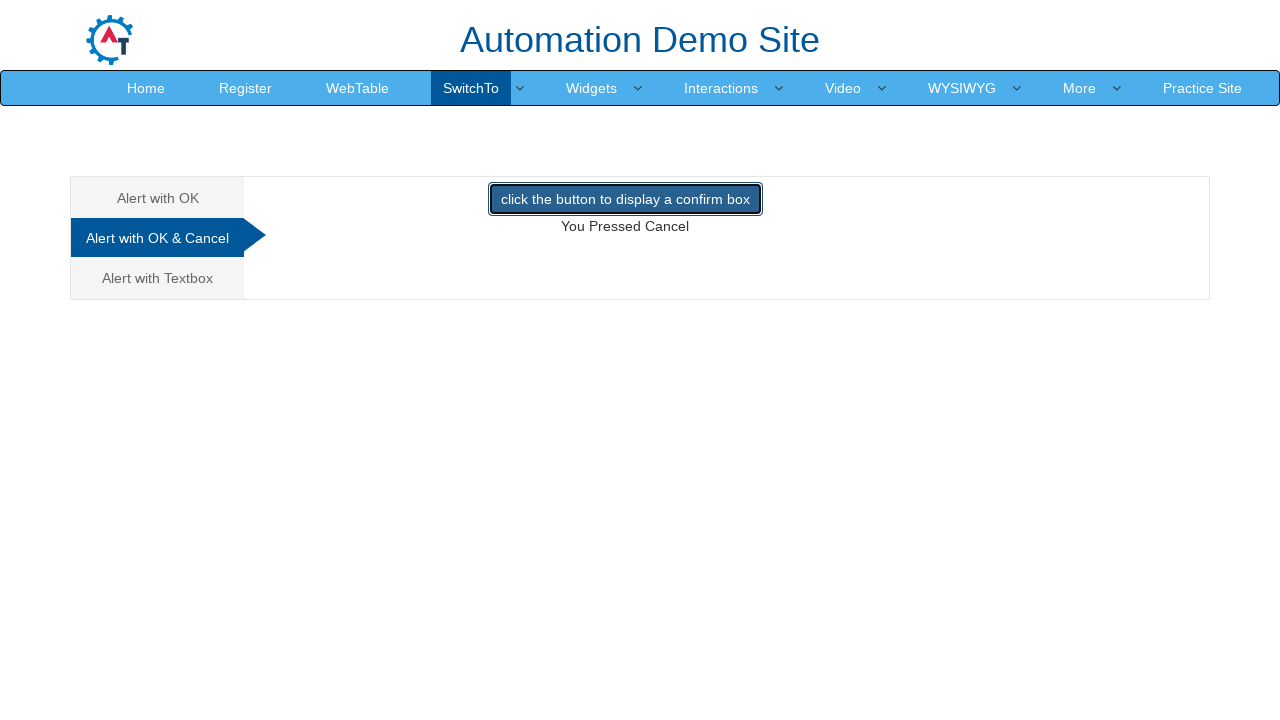

Waited for confirmation dialog to be processed
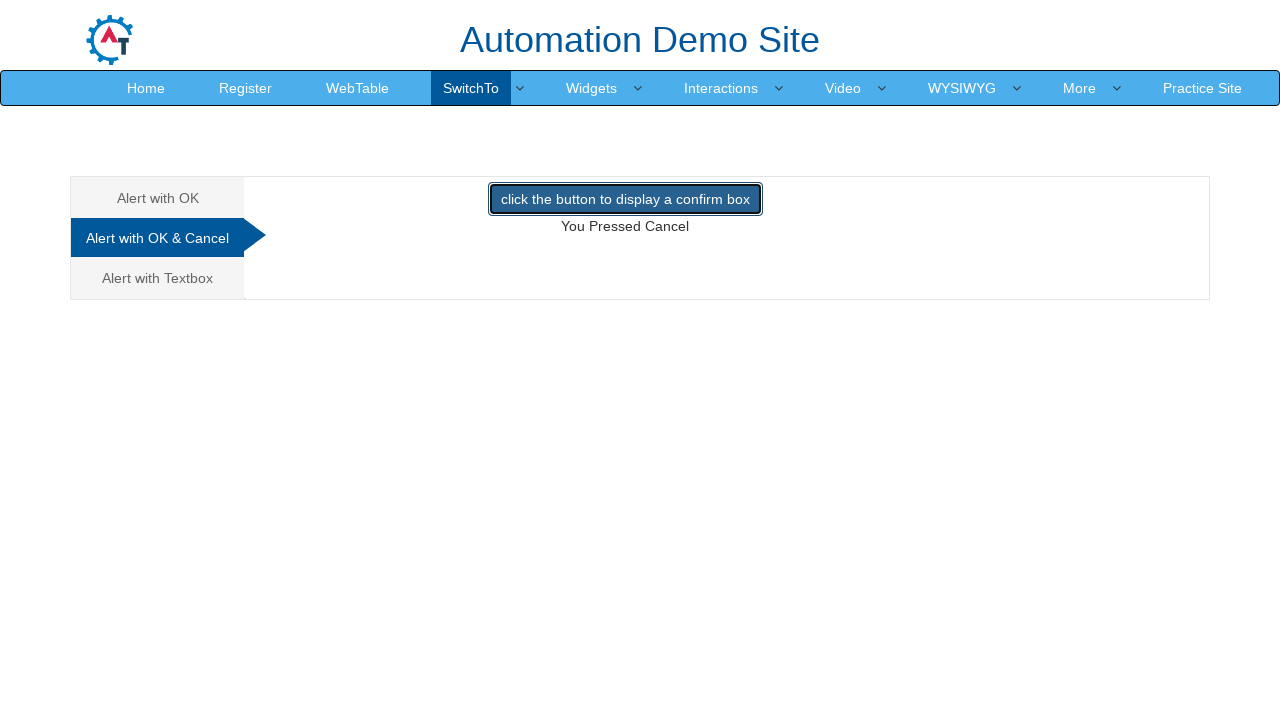

Clicked on third tab for prompt dialog at (158, 278) on (//a[@class='analystic'])[3]
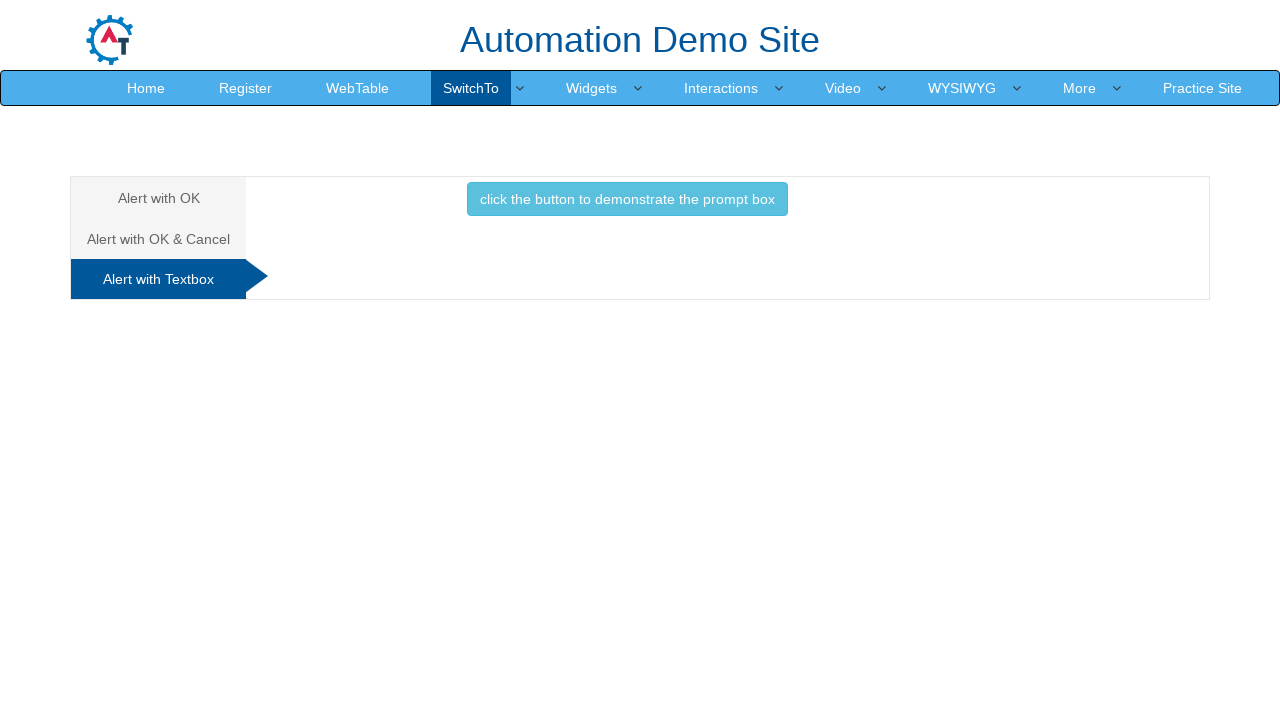

Set up dialog handler to accept prompt and enter text
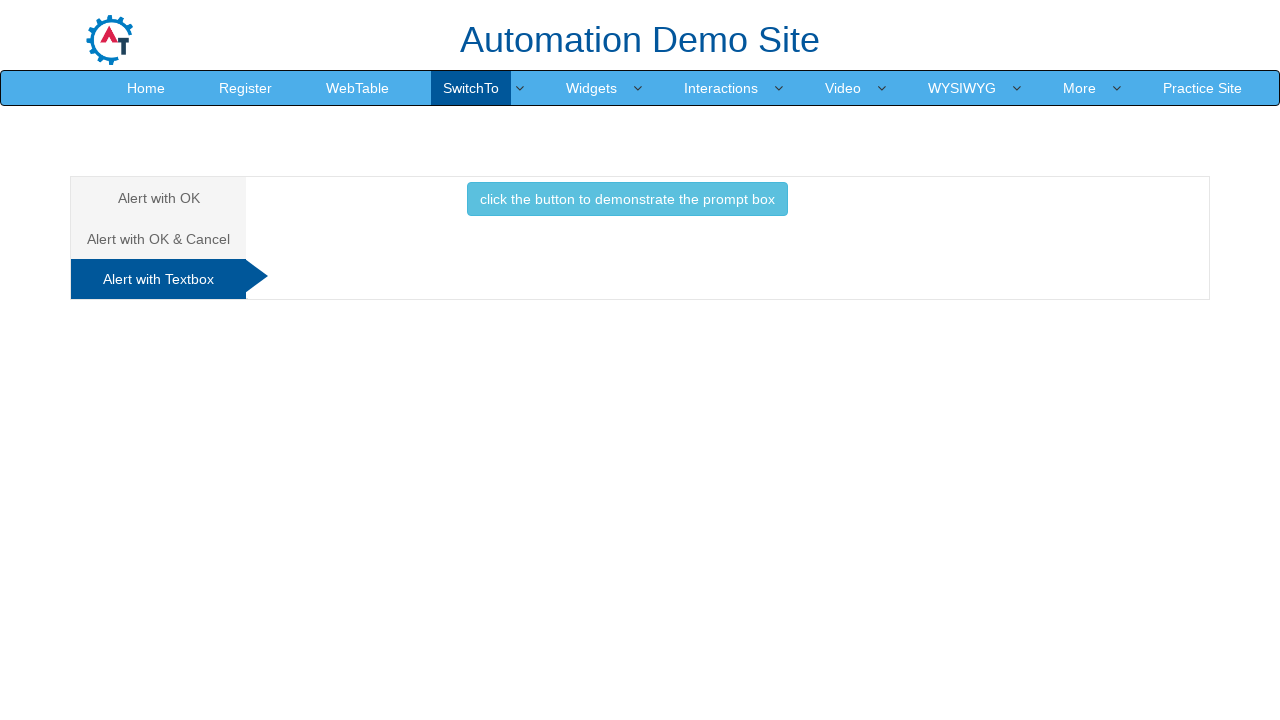

Clicked button to trigger prompt dialog at (627, 199) on button.btn.btn-info
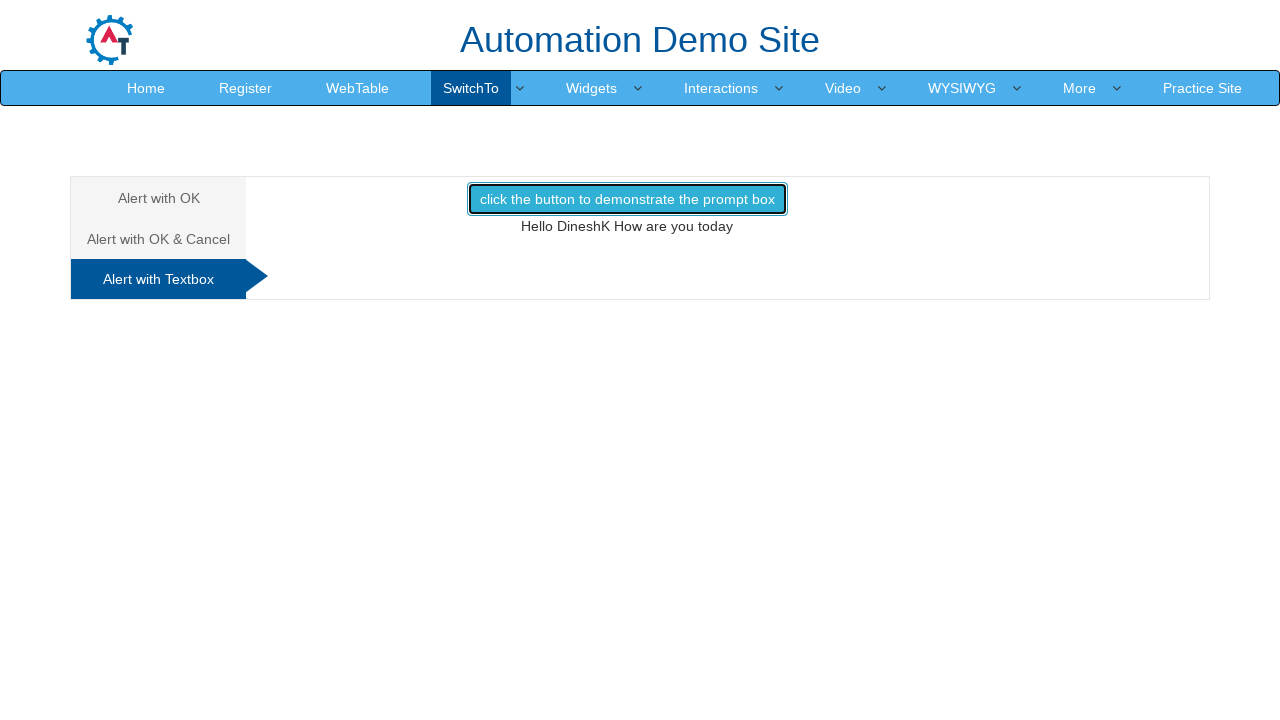

Waited for prompt dialog to be processed
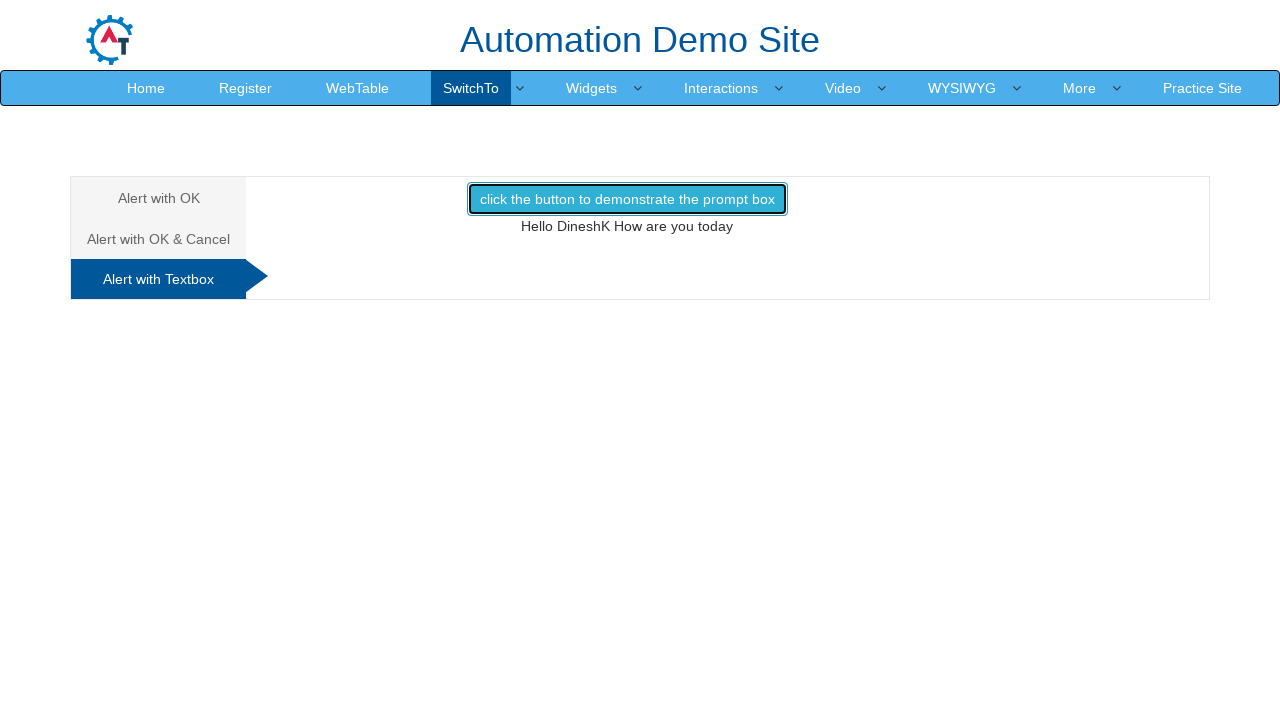

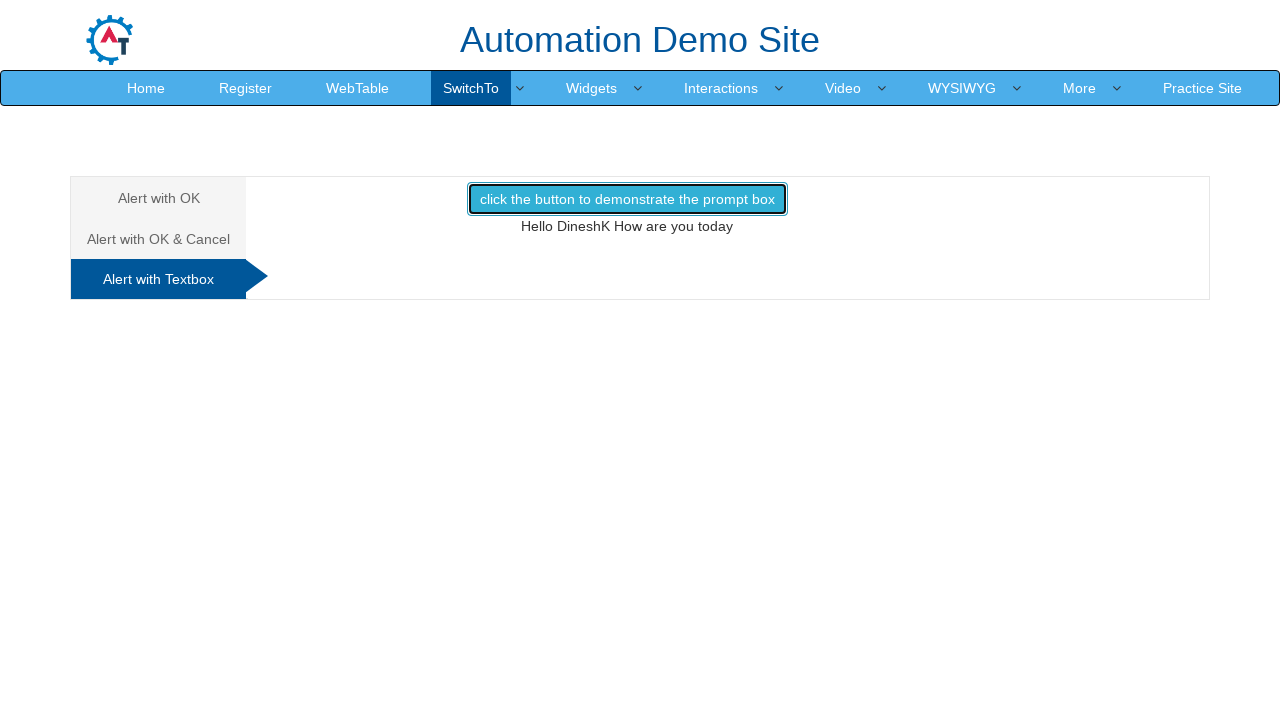